Tests A/B testing opt-out by adding the optimizelyOptOut cookie before visiting the split test page, then navigating to the test page and verifying the opt-out heading

Starting URL: http://the-internet.herokuapp.com

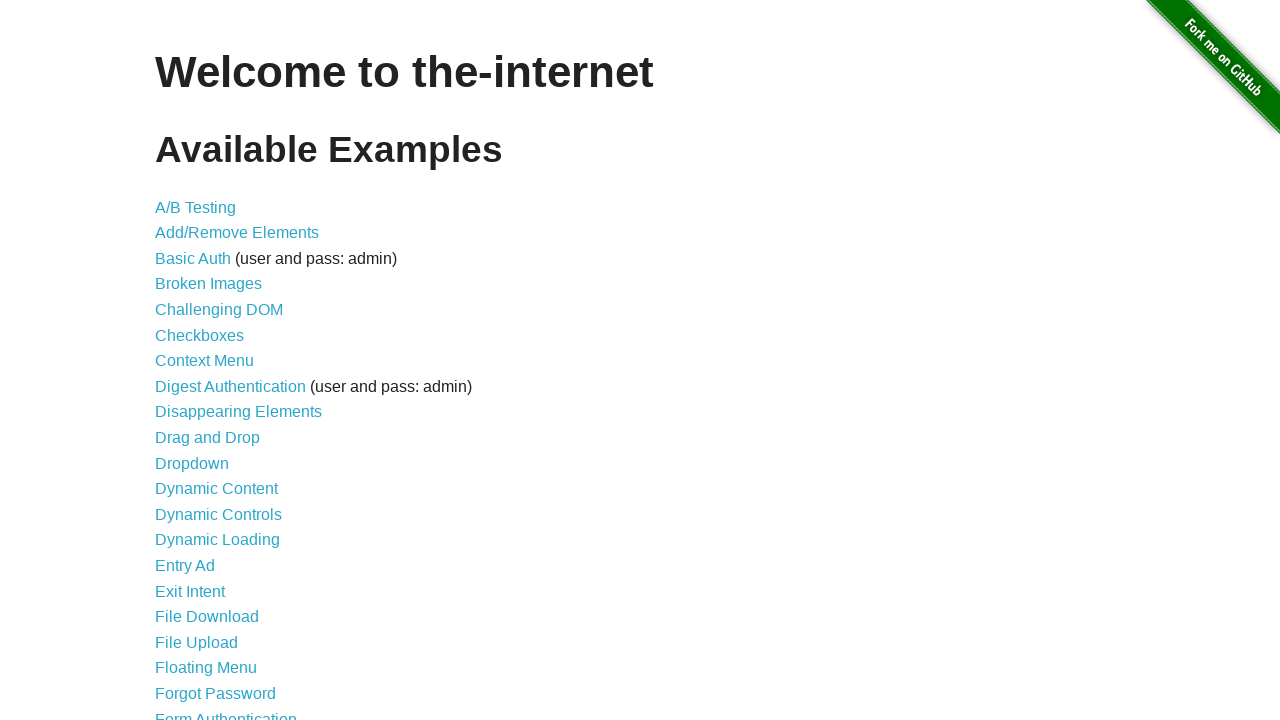

Added optimizelyOptOut cookie to context
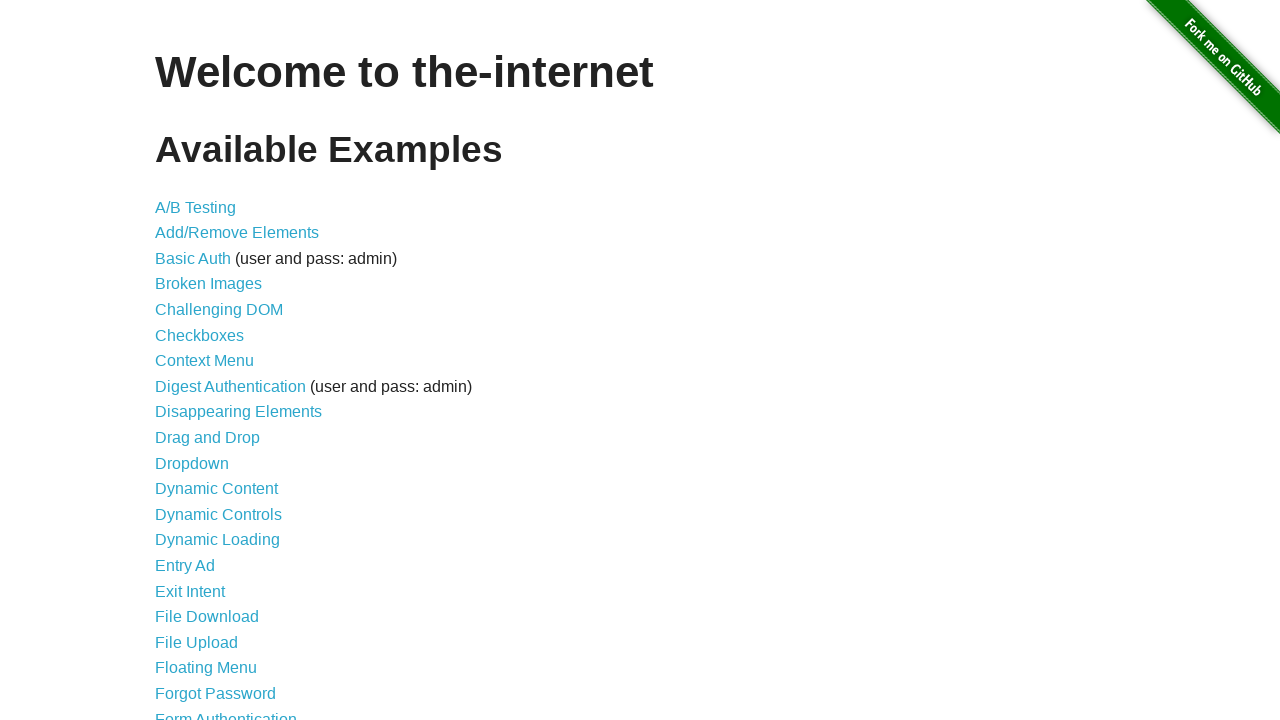

Navigated to A/B test page
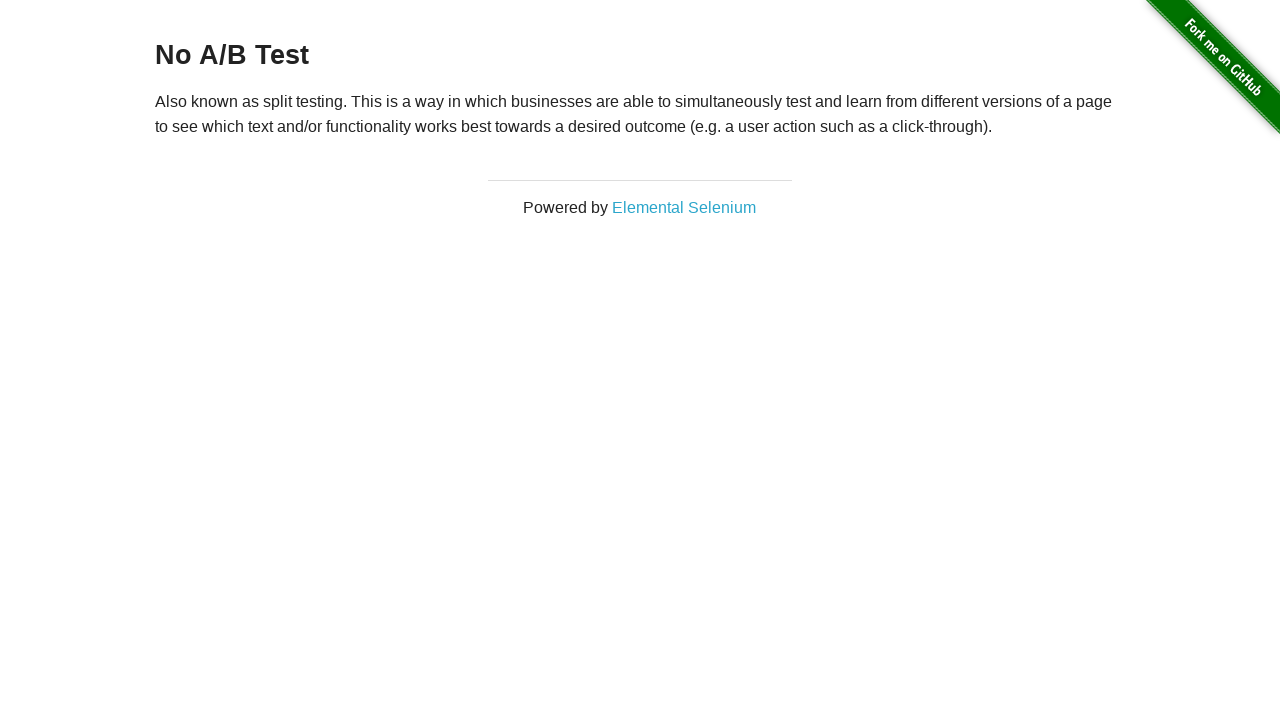

Retrieved heading text from page
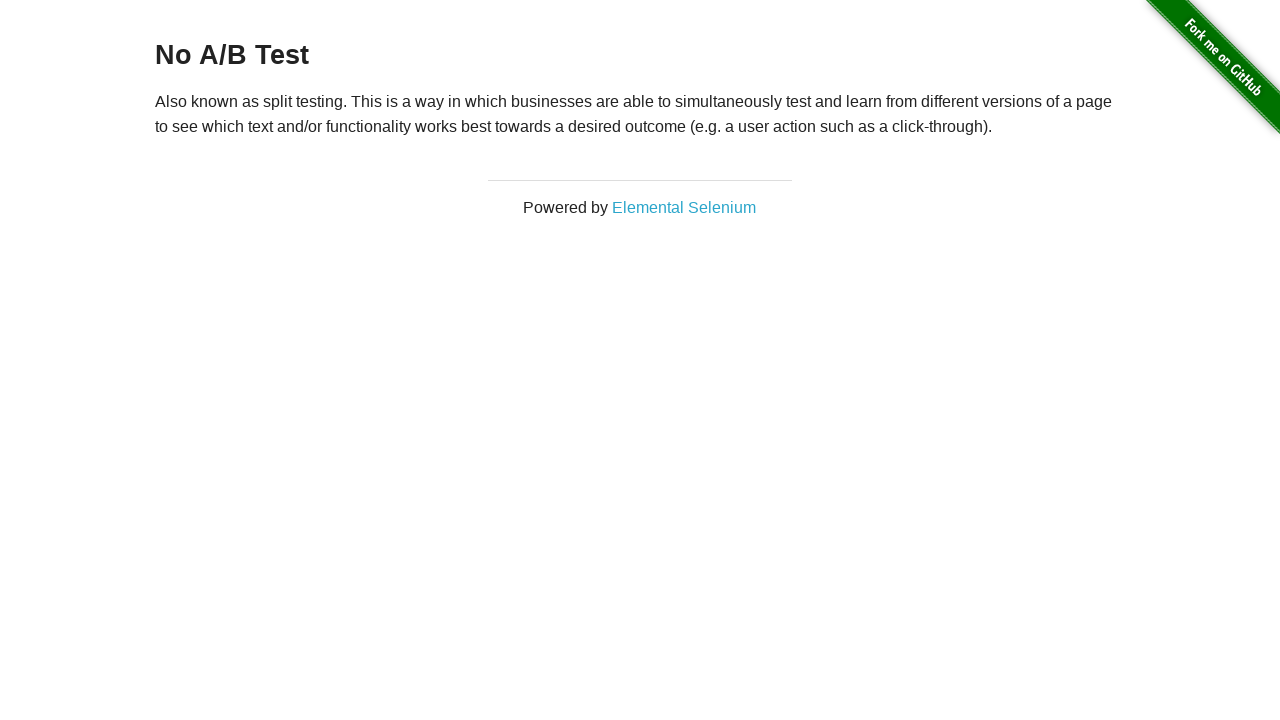

Verified opt-out heading displays 'No A/B Test'
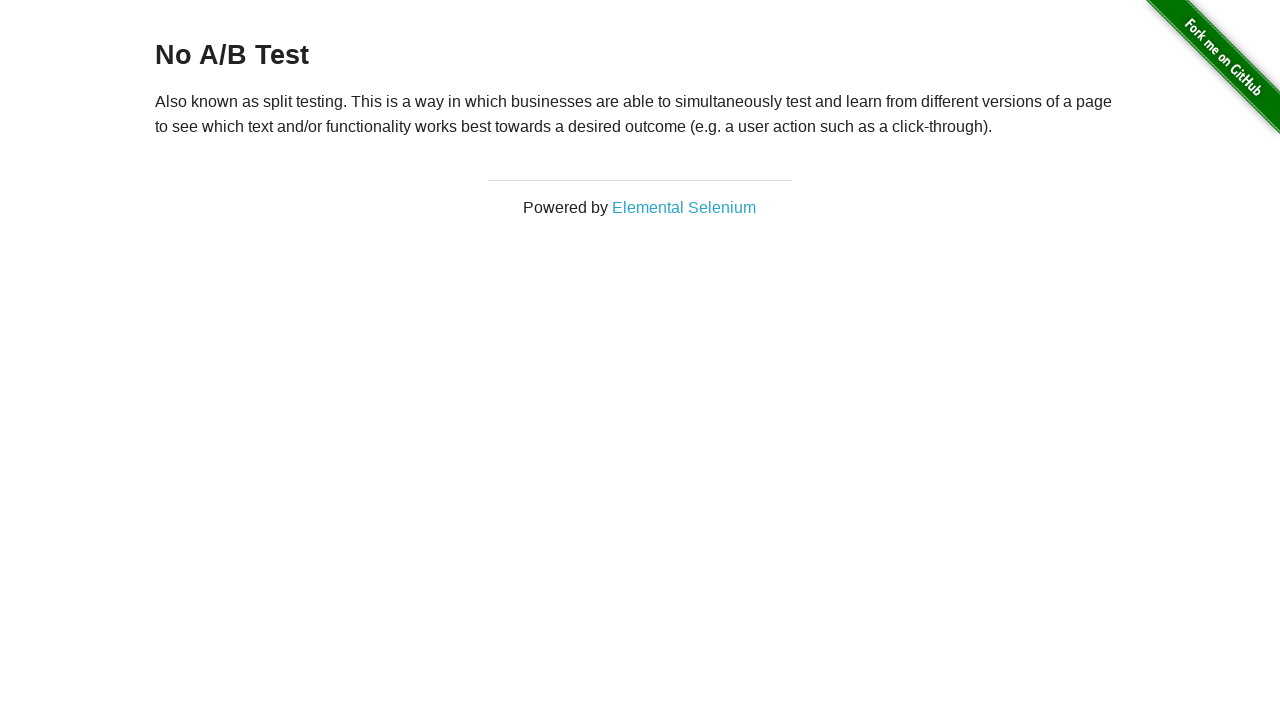

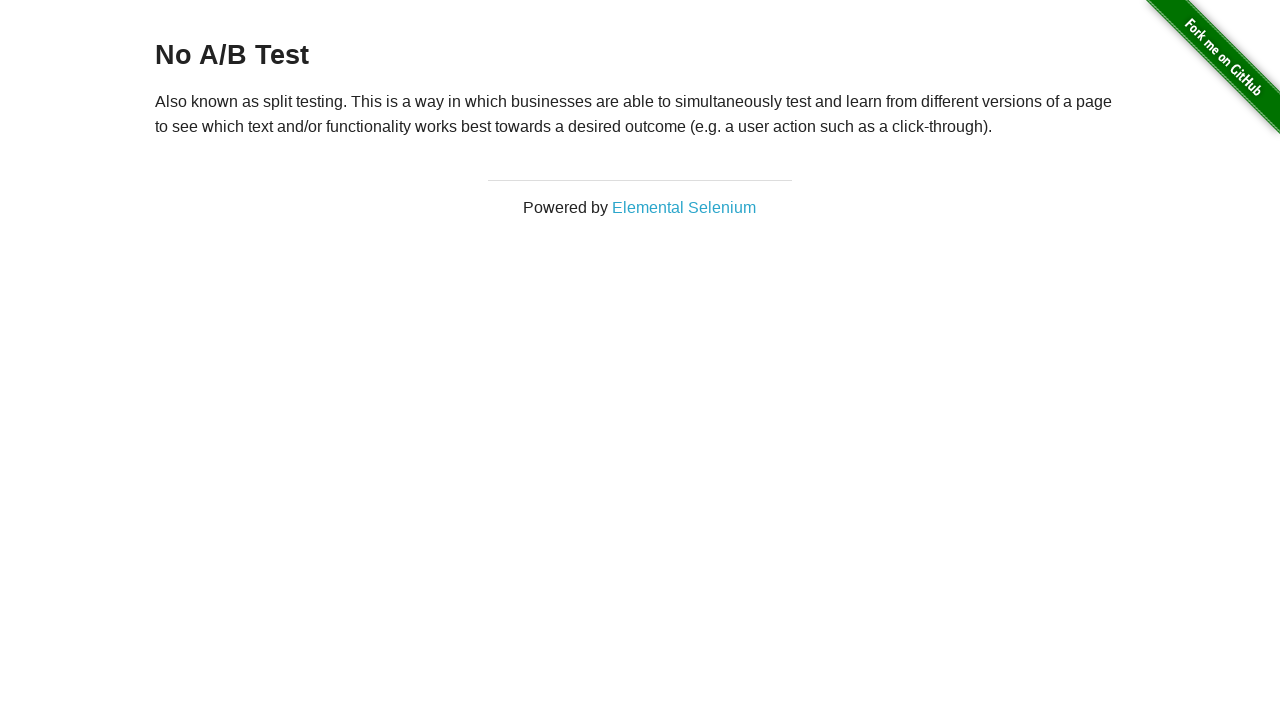